Tests keyboard actions by typing text in uppercase using SHIFT key modifier into a first name input field

Starting URL: https://awesomeqa.com/practice.html

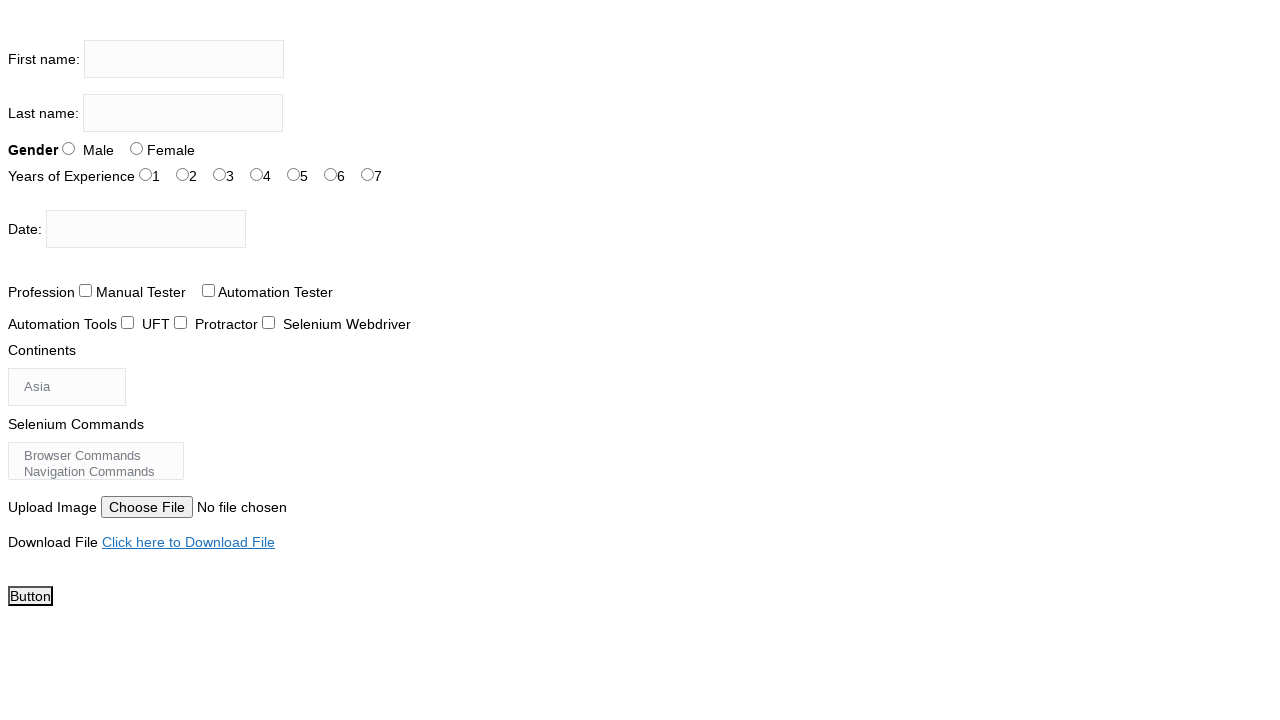

Clicked on the first name input field at (184, 59) on input[name='firstname']
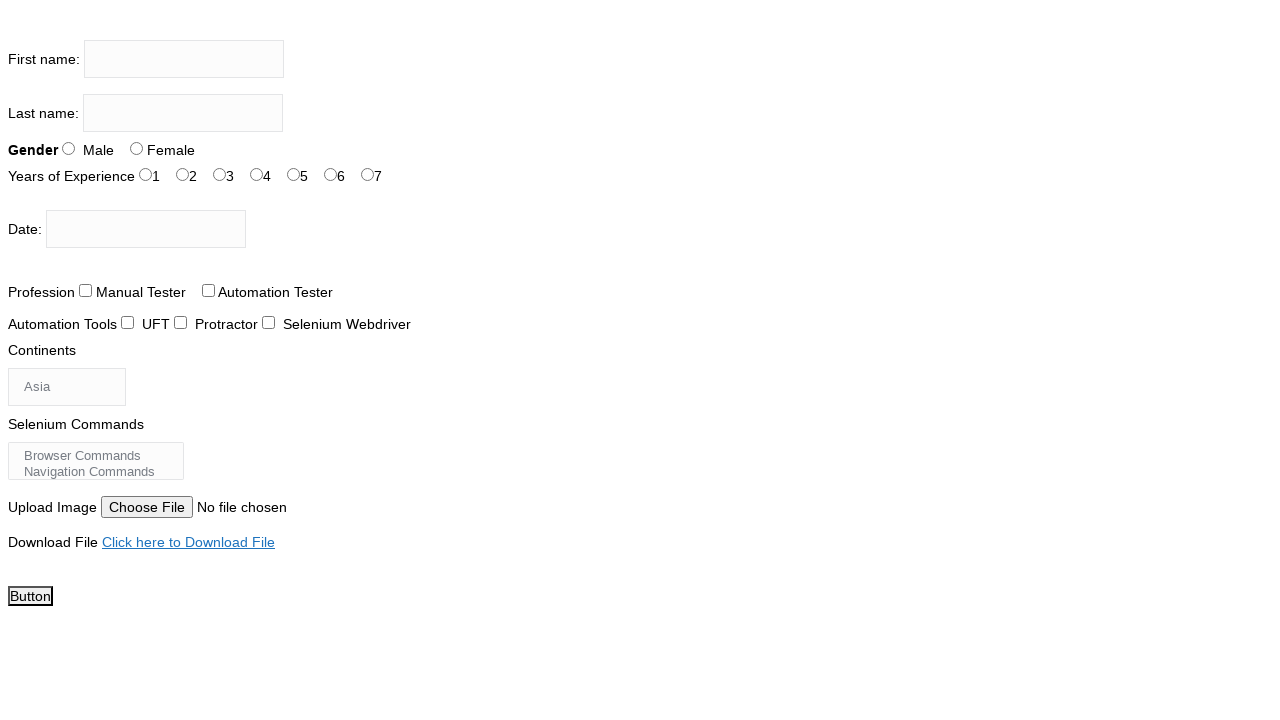

Pressed down SHIFT key modifier
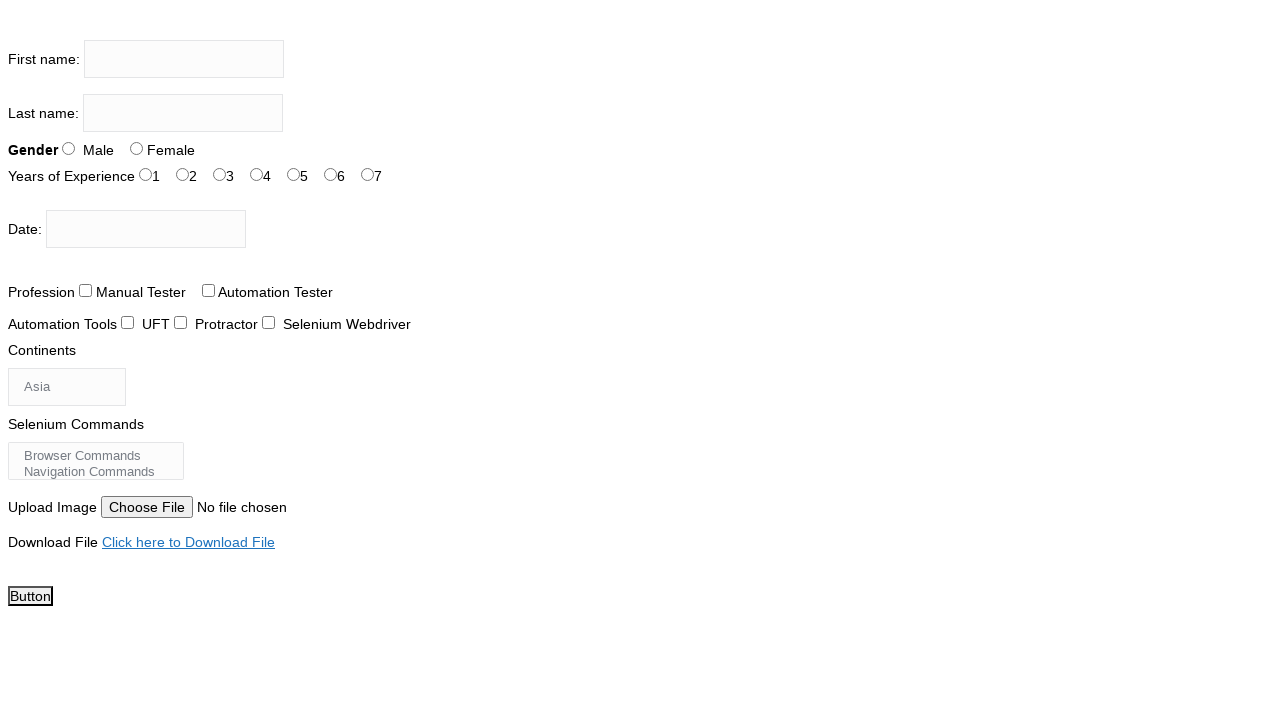

Typed 'the testing academy' in uppercase using SHIFT modifier
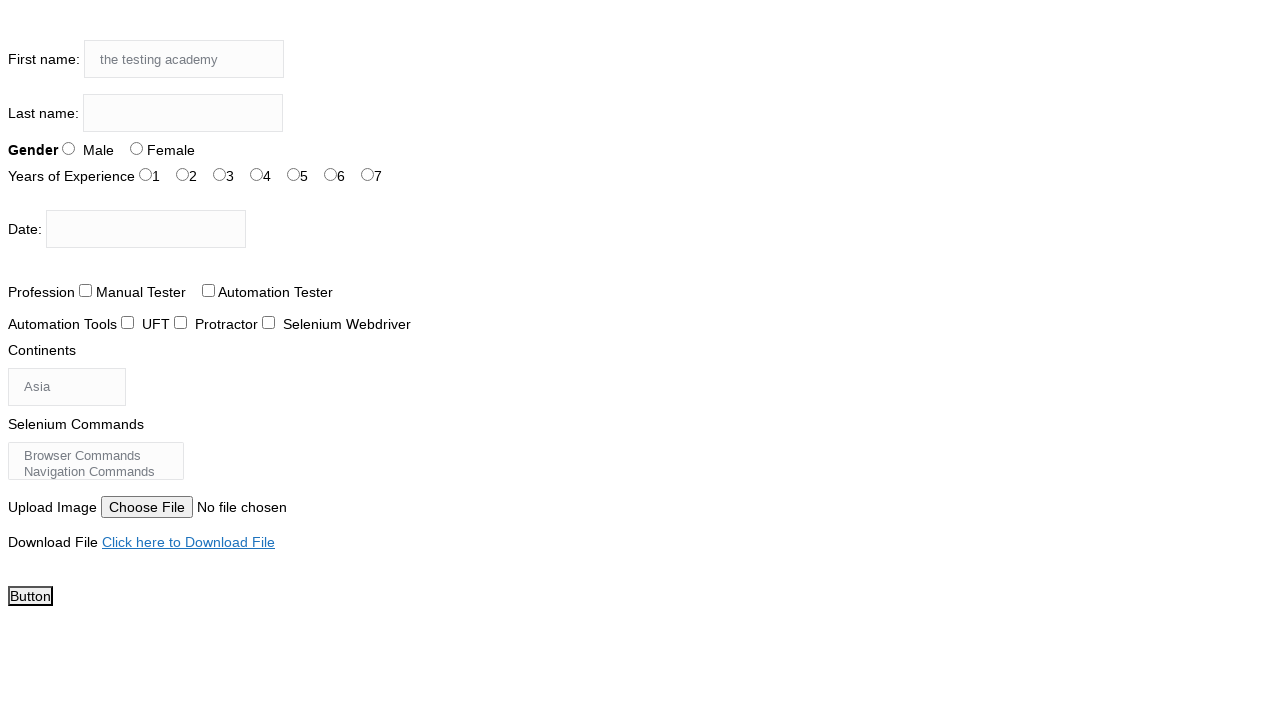

Released SHIFT key modifier
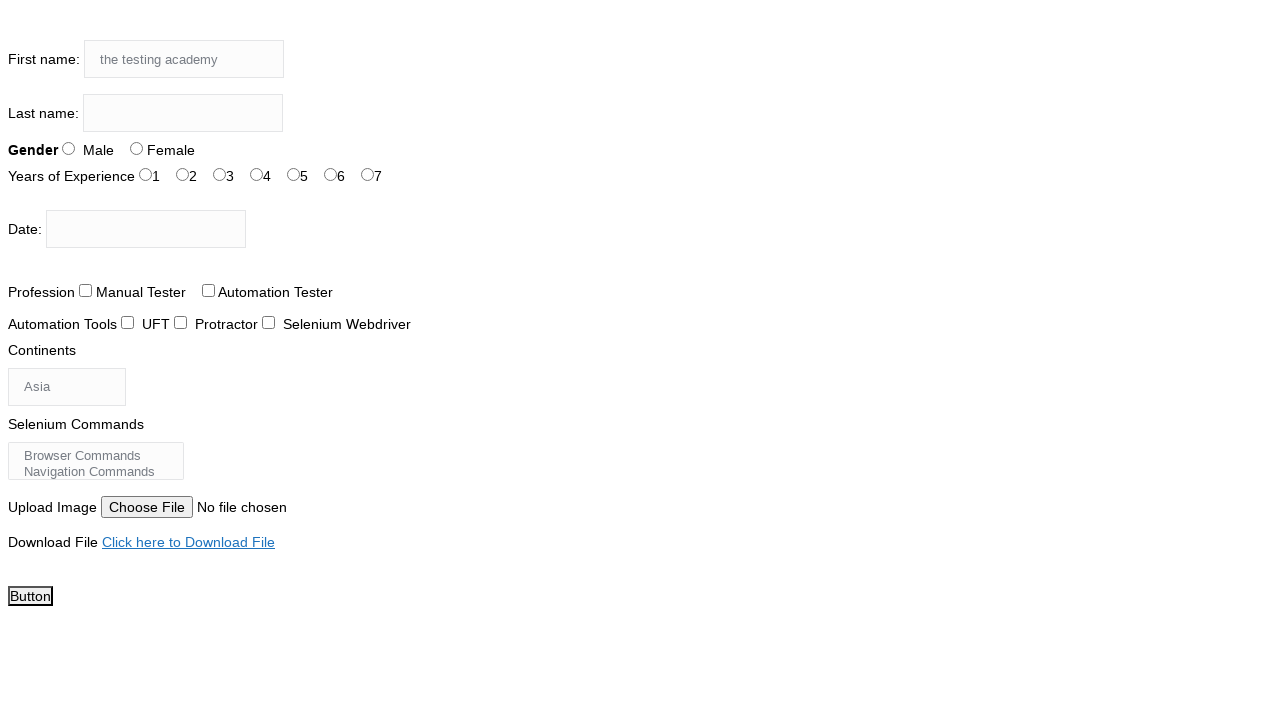

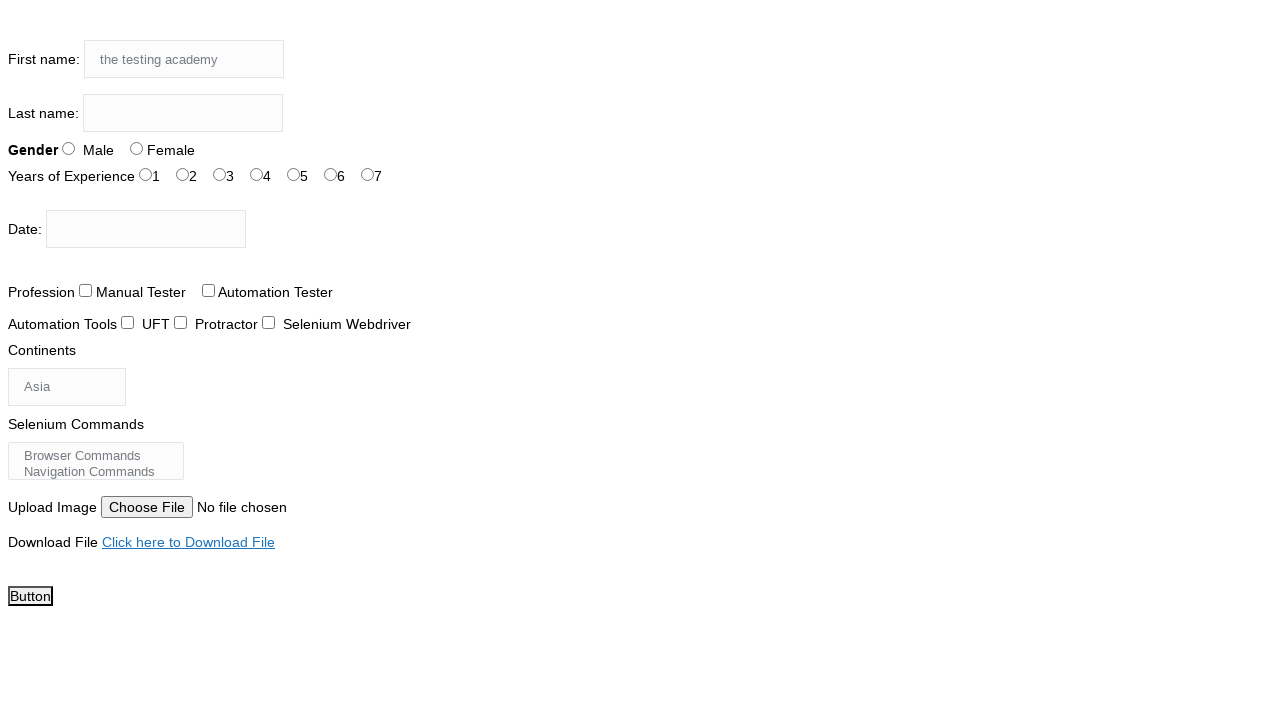